Tests password generator with special characters and symbols in both input fields

Starting URL: http://angel.net/~nic/passwd.current.html

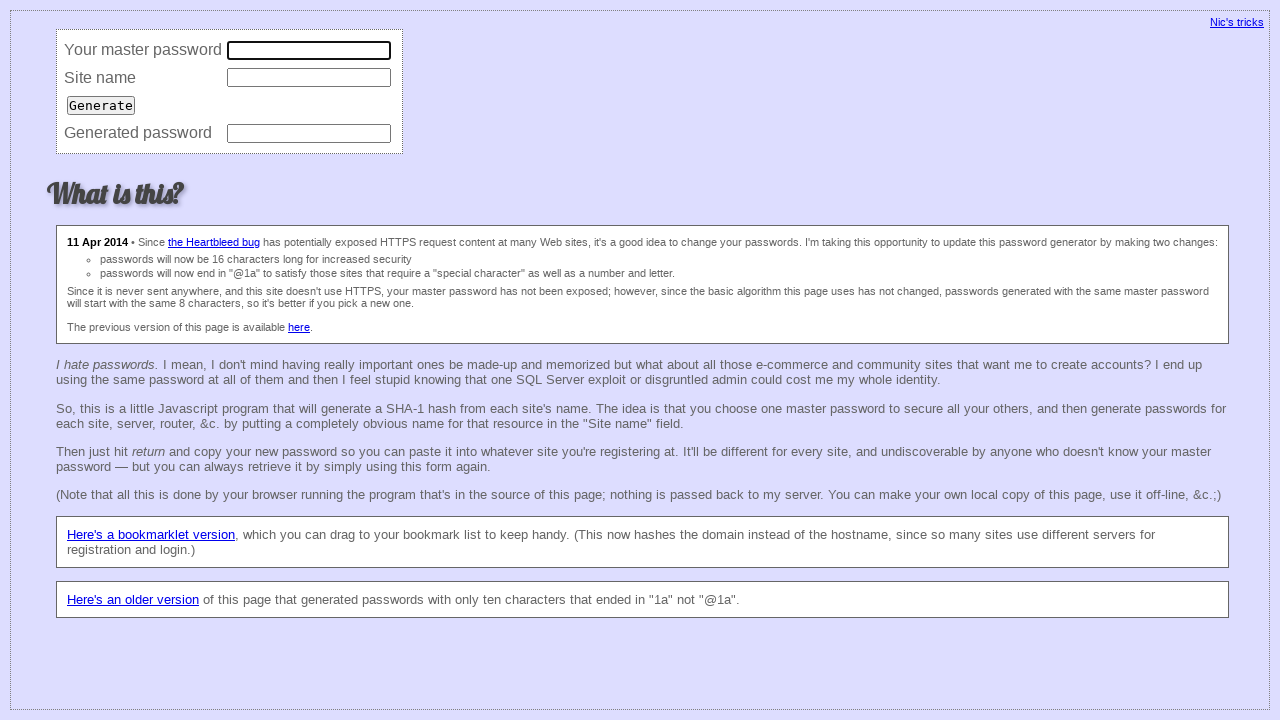

Cleared master password field on input[name='master']
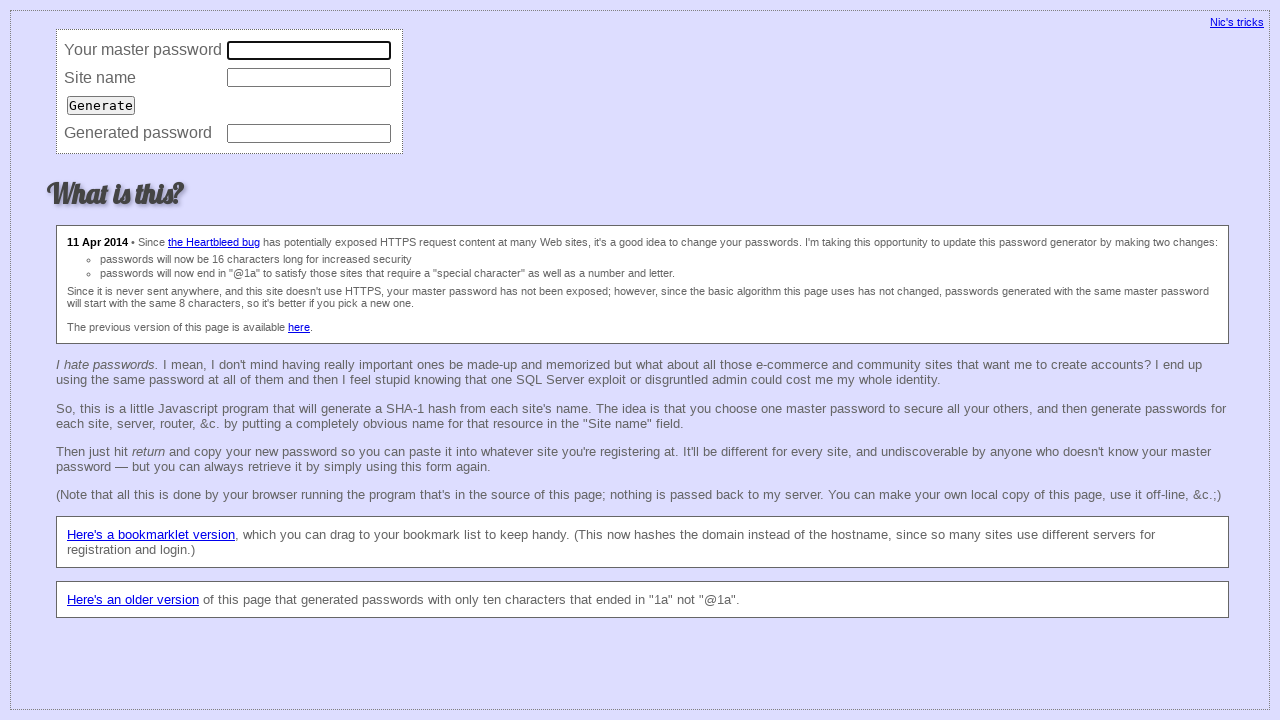

Filled master password field with special characters and symbols on input[name='master']
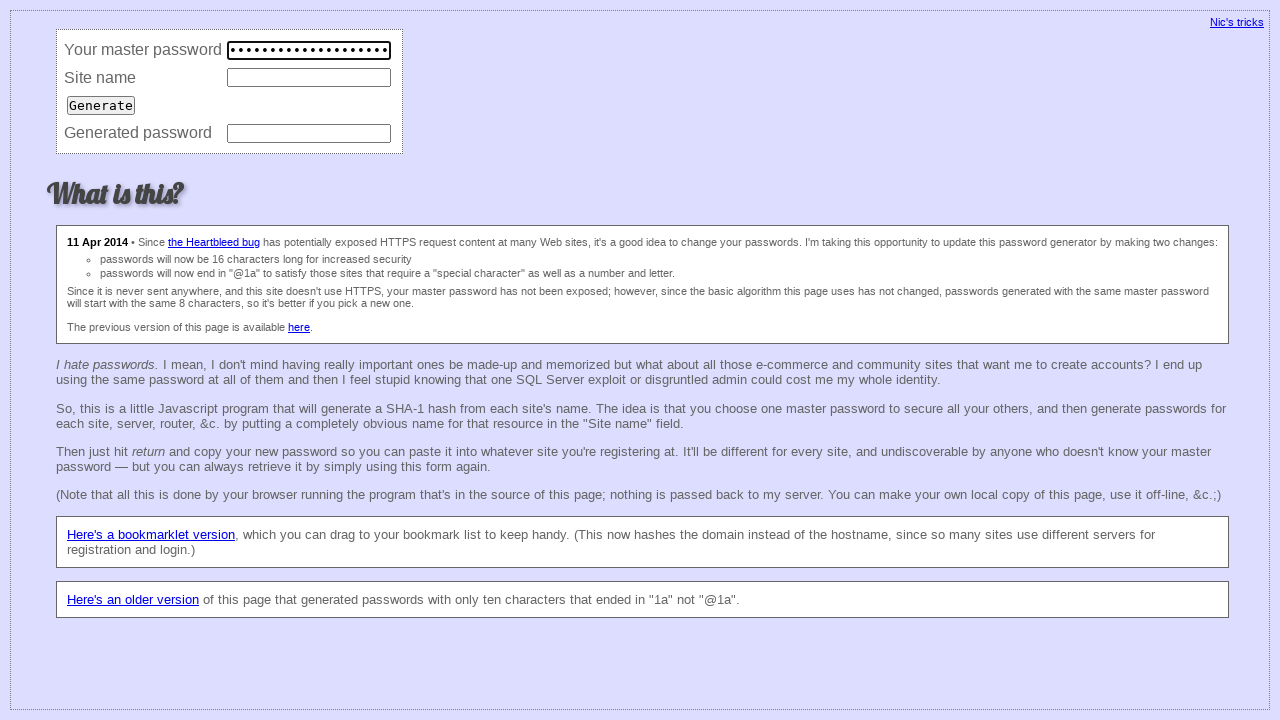

Cleared site field on input[name='site']
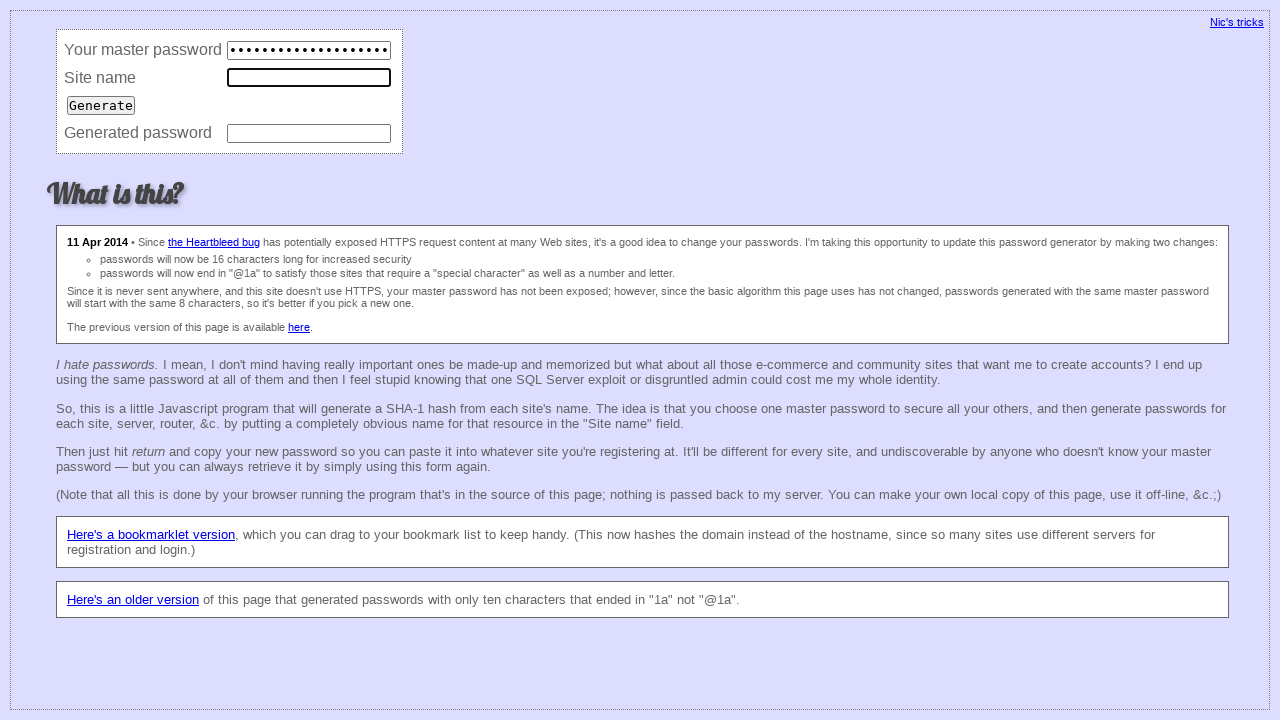

Filled site field with special characters and symbols on input[name='site']
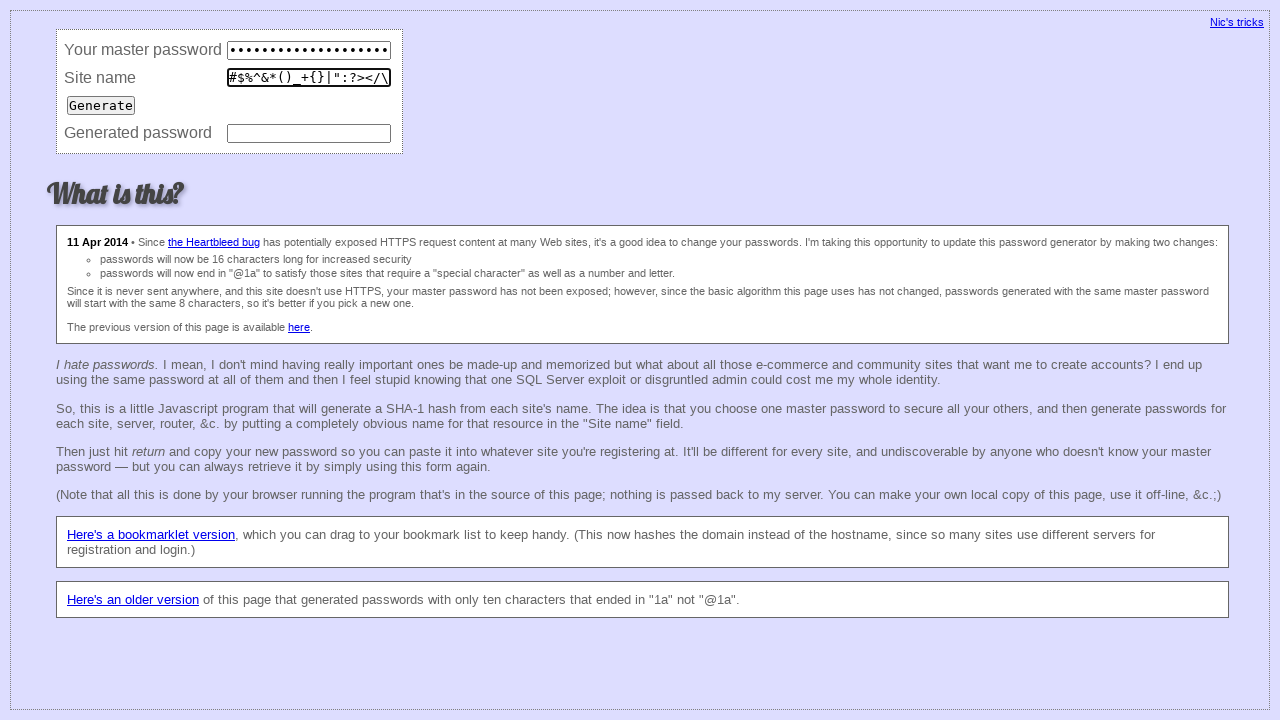

Clicked submit button to generate password at (101, 105) on input[type='submit']
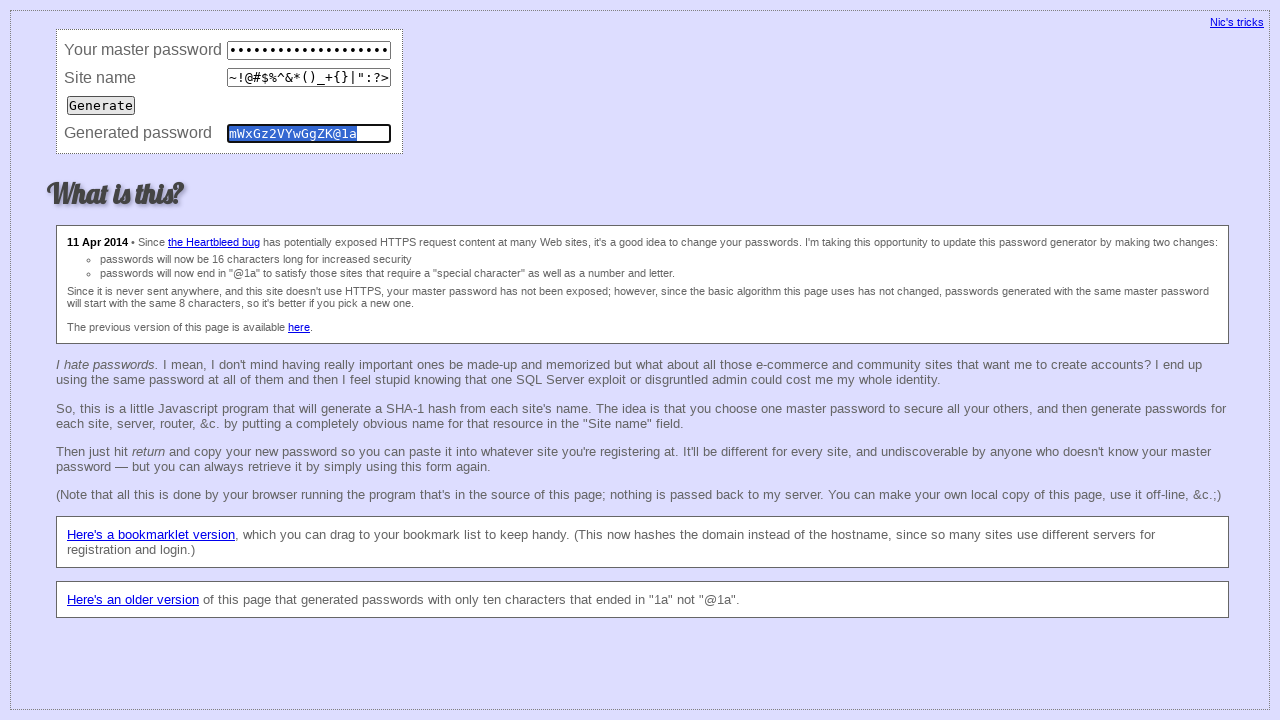

Password field loaded with generated password
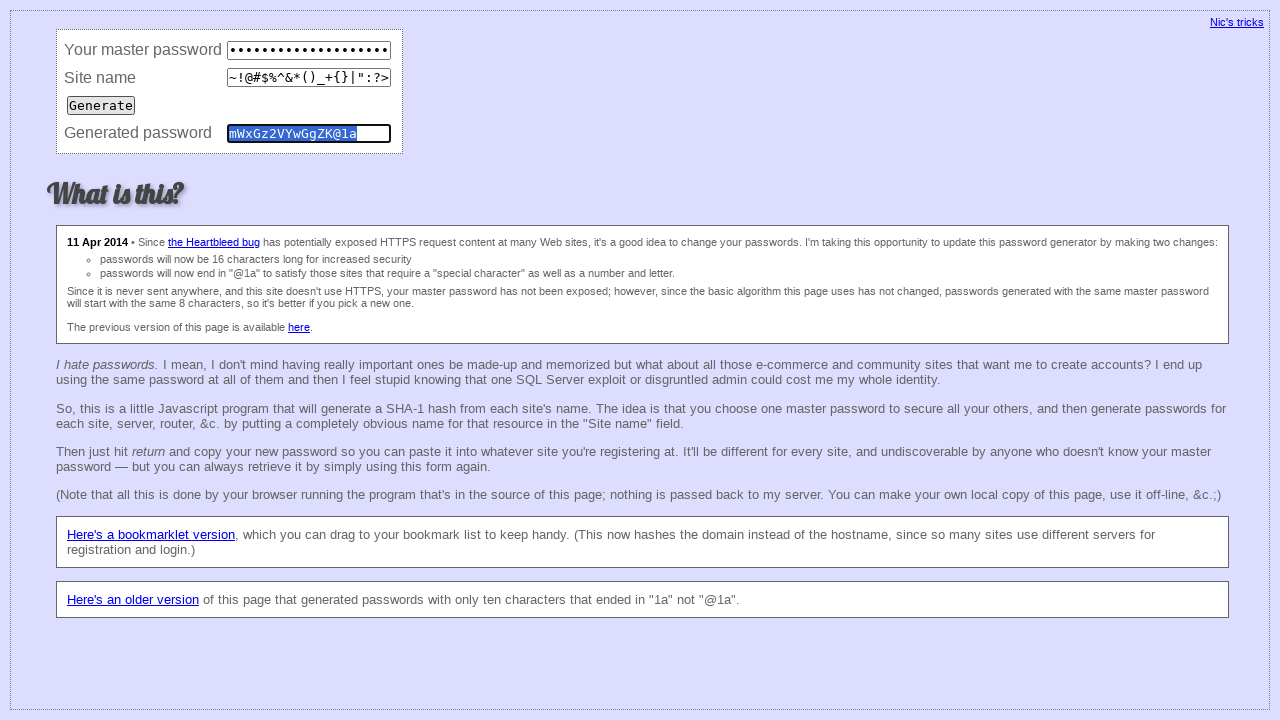

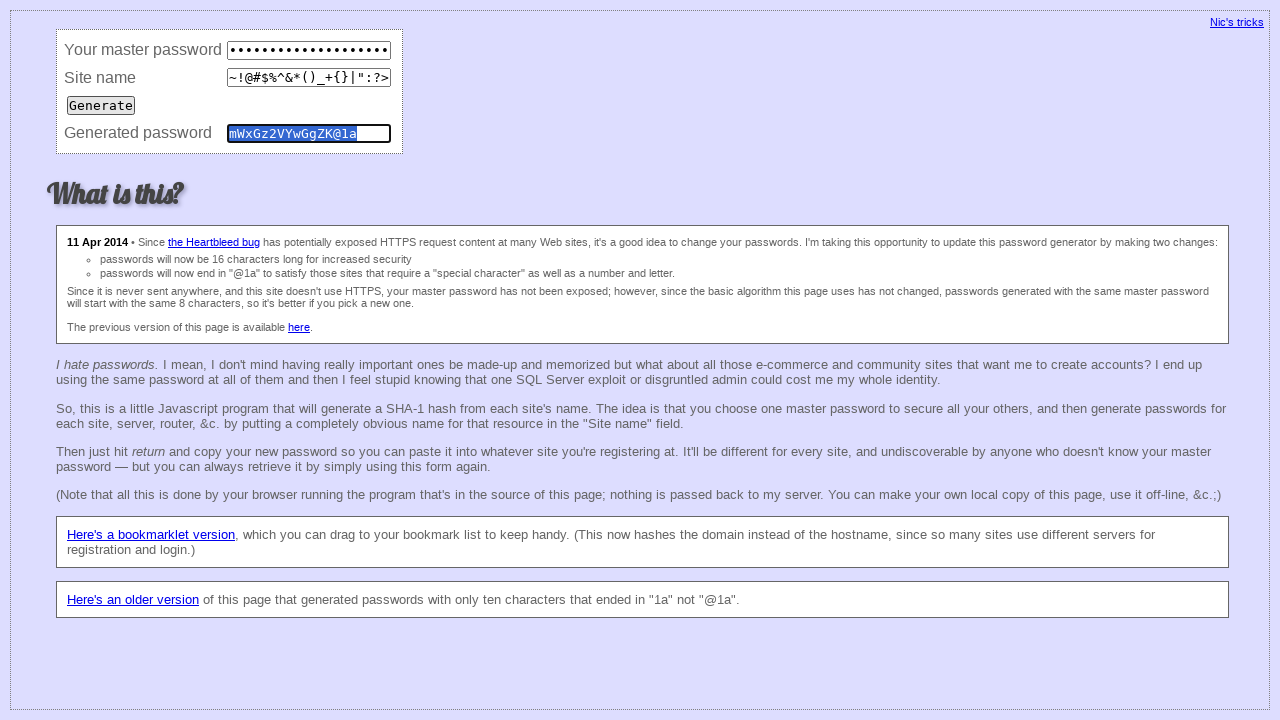